Simple navigation test to the Rahul Shetty Academy homepage

Starting URL: https://rahulshettyacademy.com

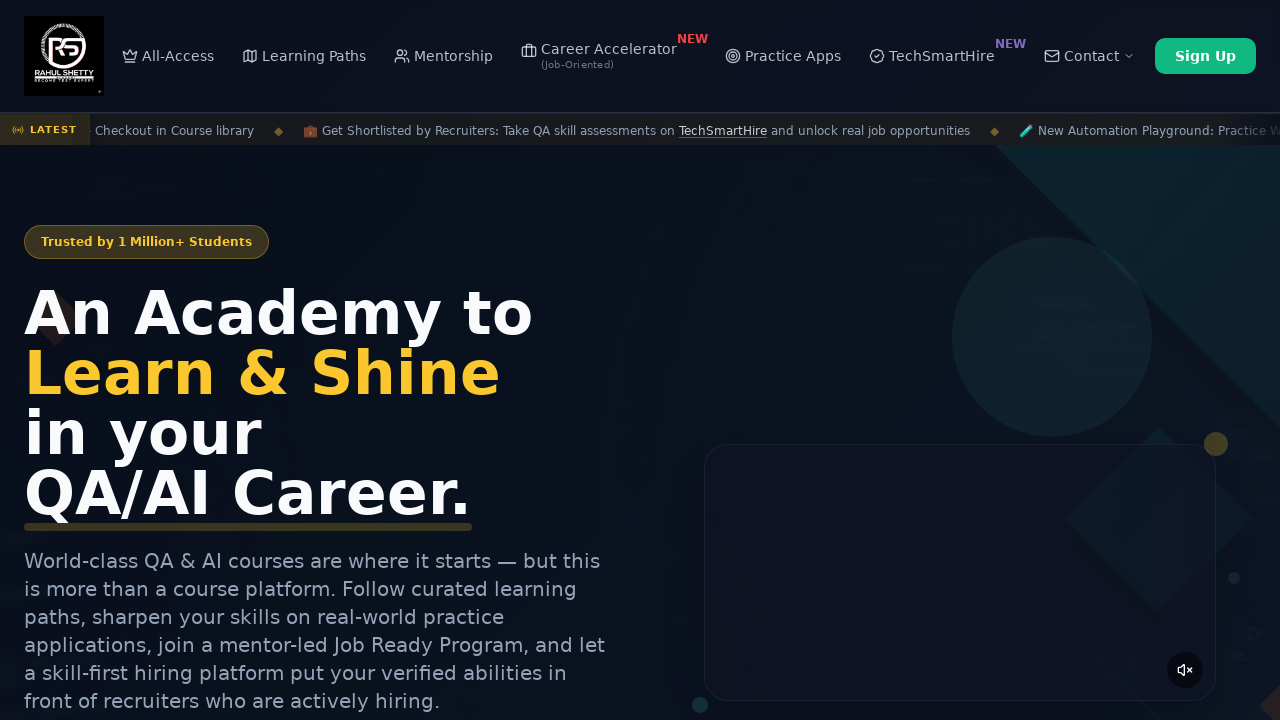

Navigated to Rahul Shetty Academy homepage
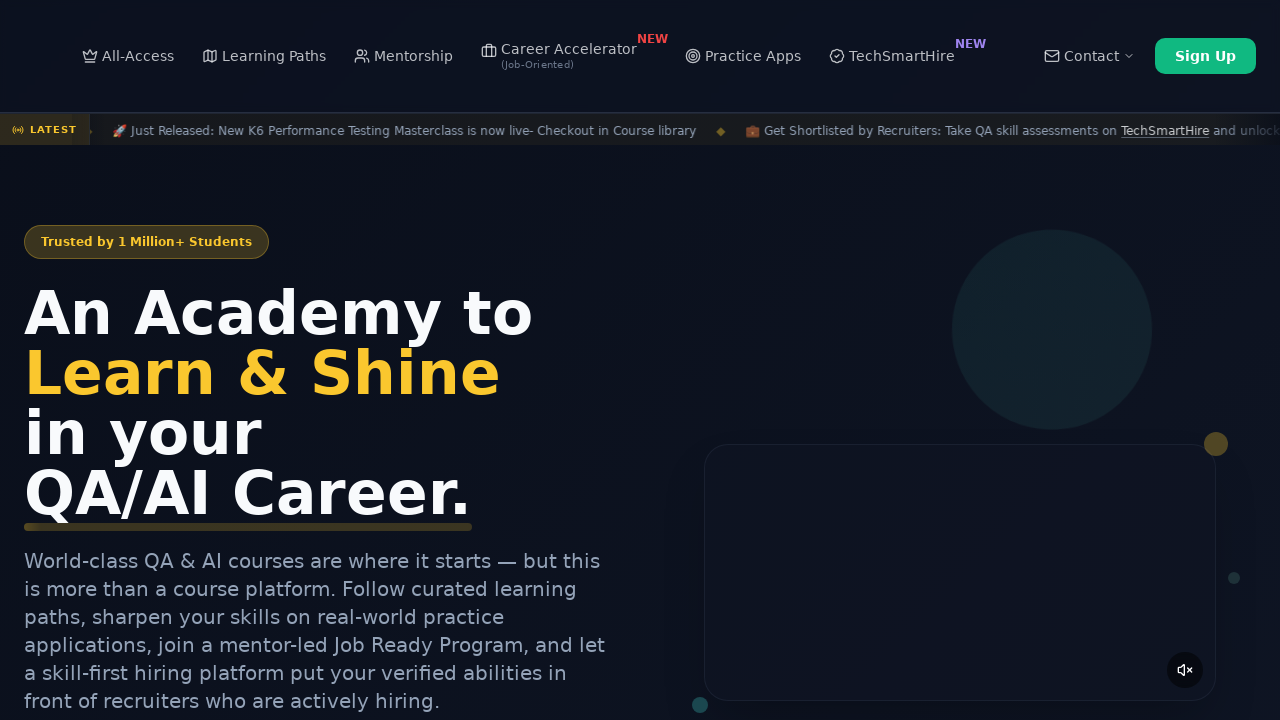

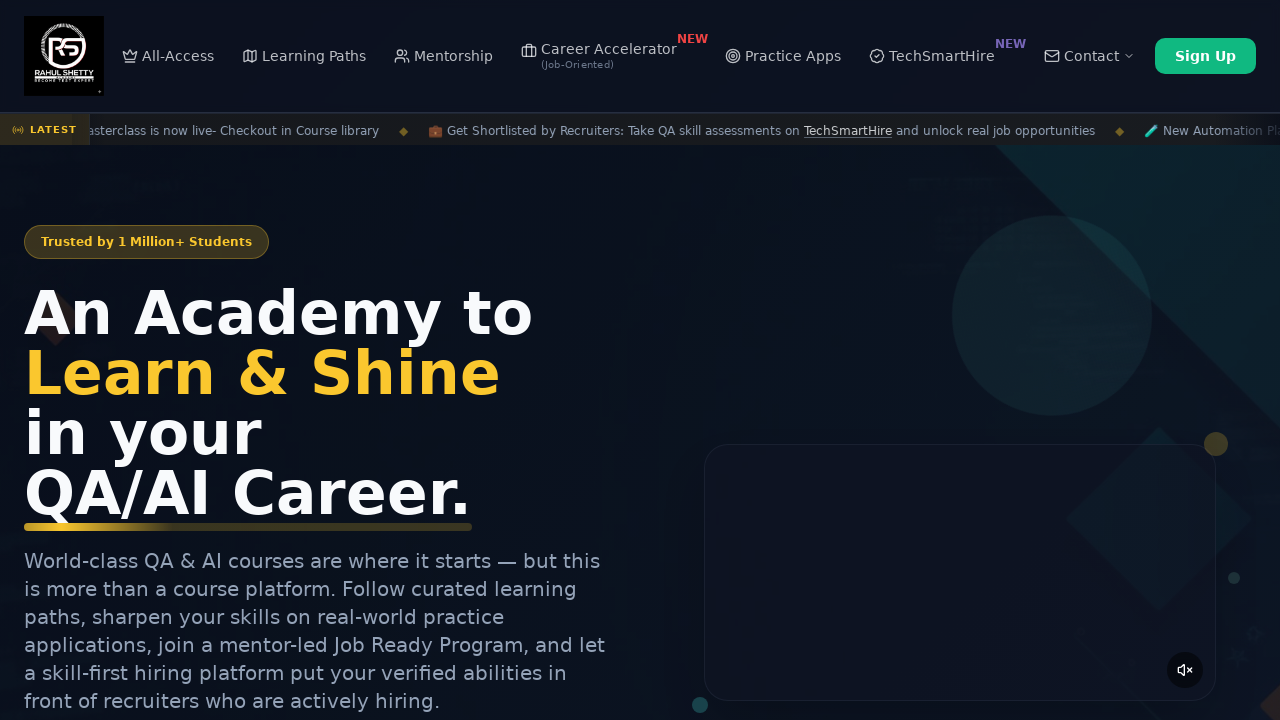